Tests JavaScript confirmation alert functionality by clicking a button to trigger a confirmation dialog and then dismissing it by clicking Cancel.

Starting URL: https://the-internet.herokuapp.com/javascript_alerts

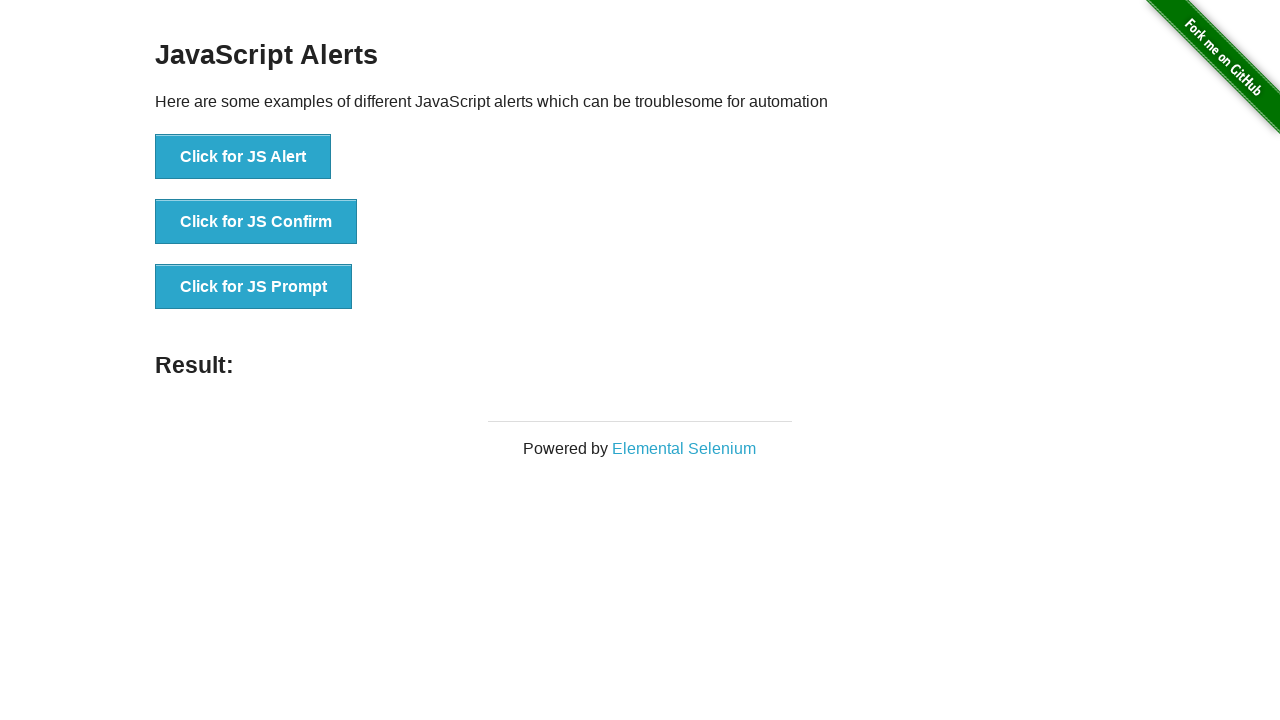

Clicked button to trigger JS Confirm alert at (256, 222) on xpath=//button[normalize-space()='Click for JS Confirm']
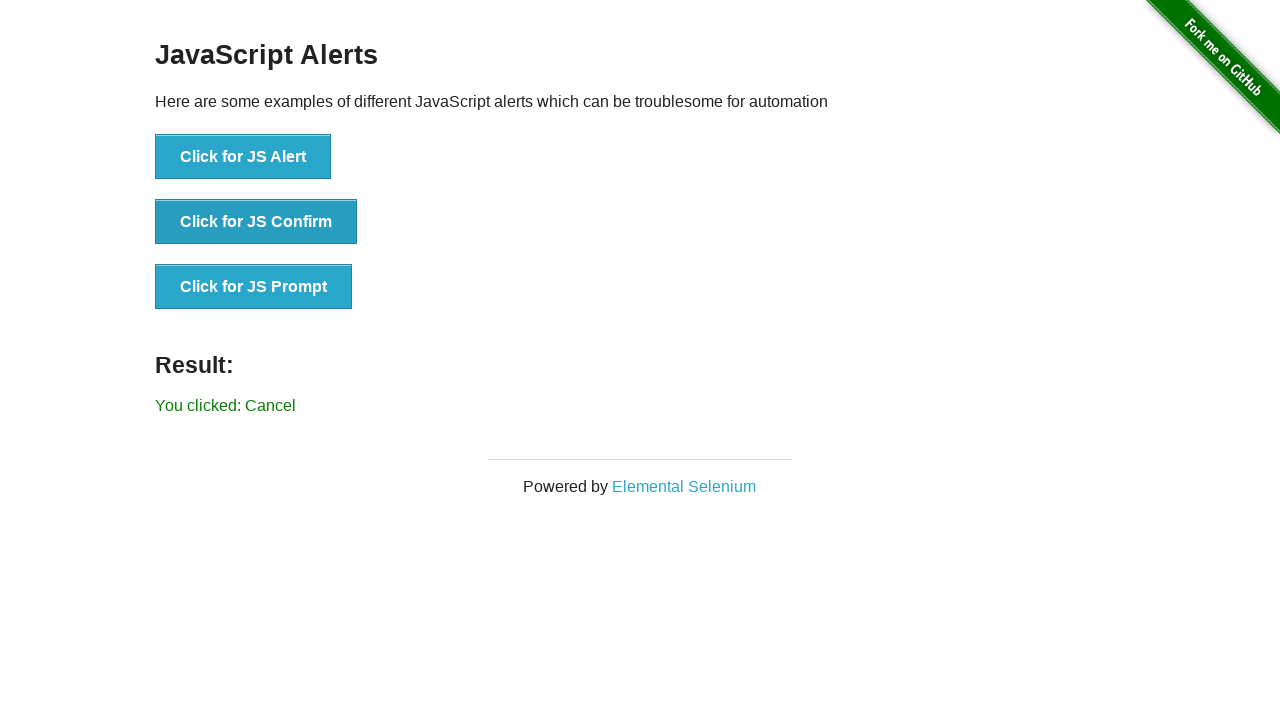

Set up dialog handler to dismiss confirmation alerts
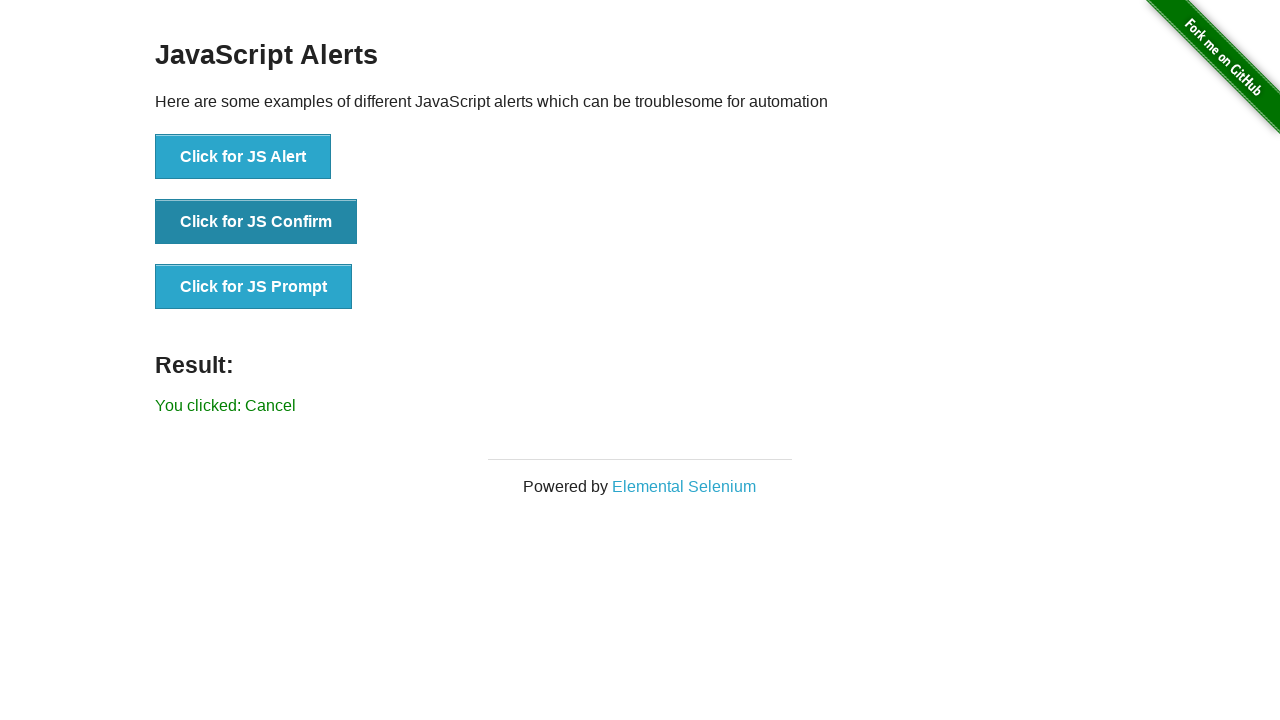

Clicked button again to trigger JS Confirm alert with handler active at (256, 222) on xpath=//button[normalize-space()='Click for JS Confirm']
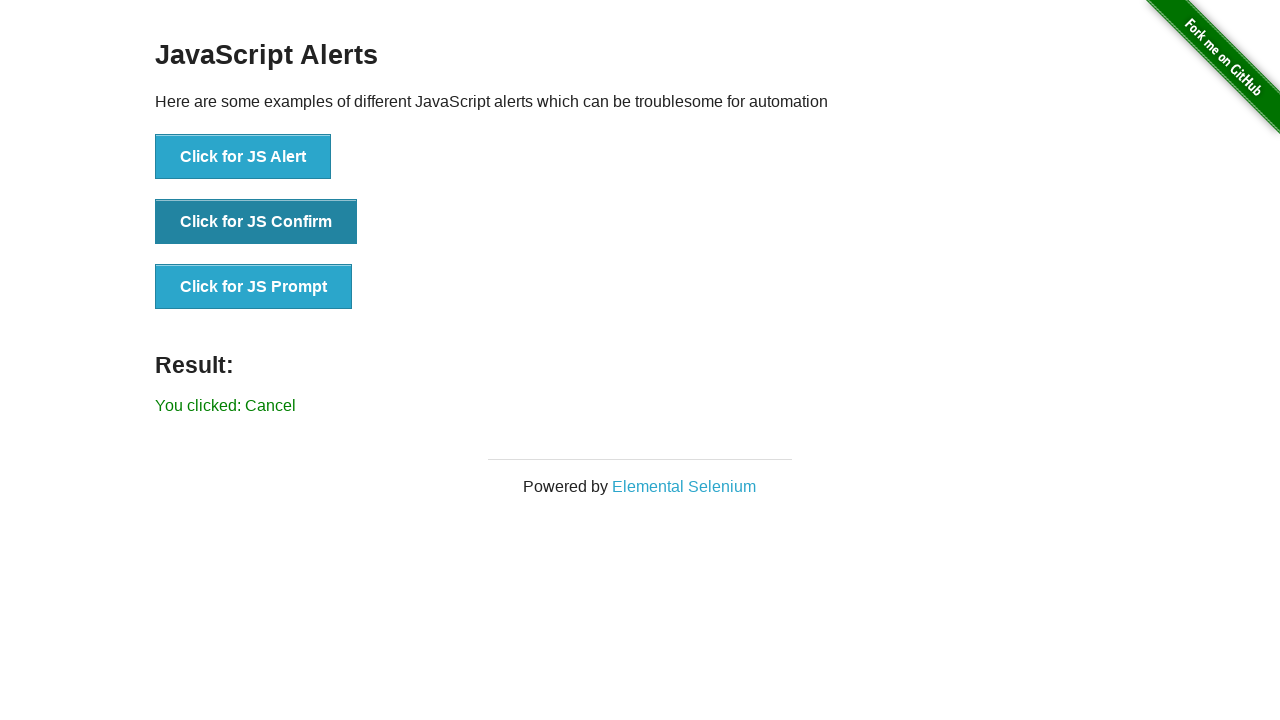

Confirmed alert was dismissed - result text appeared
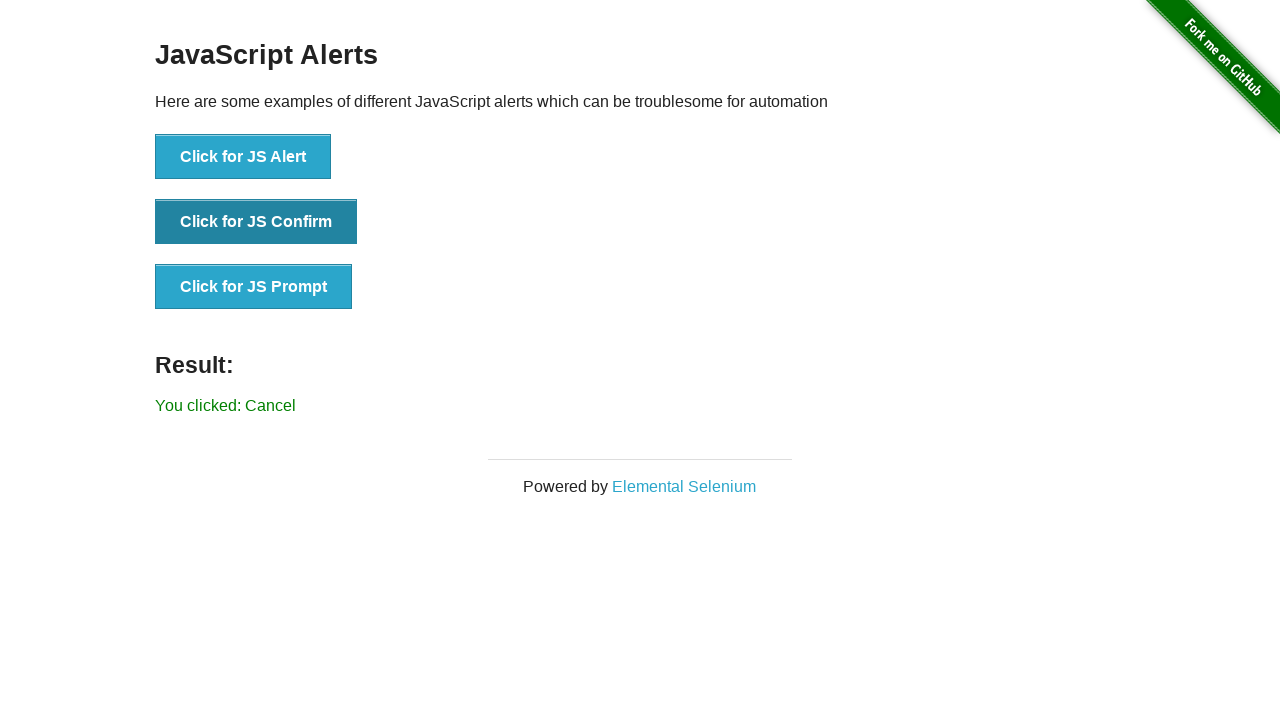

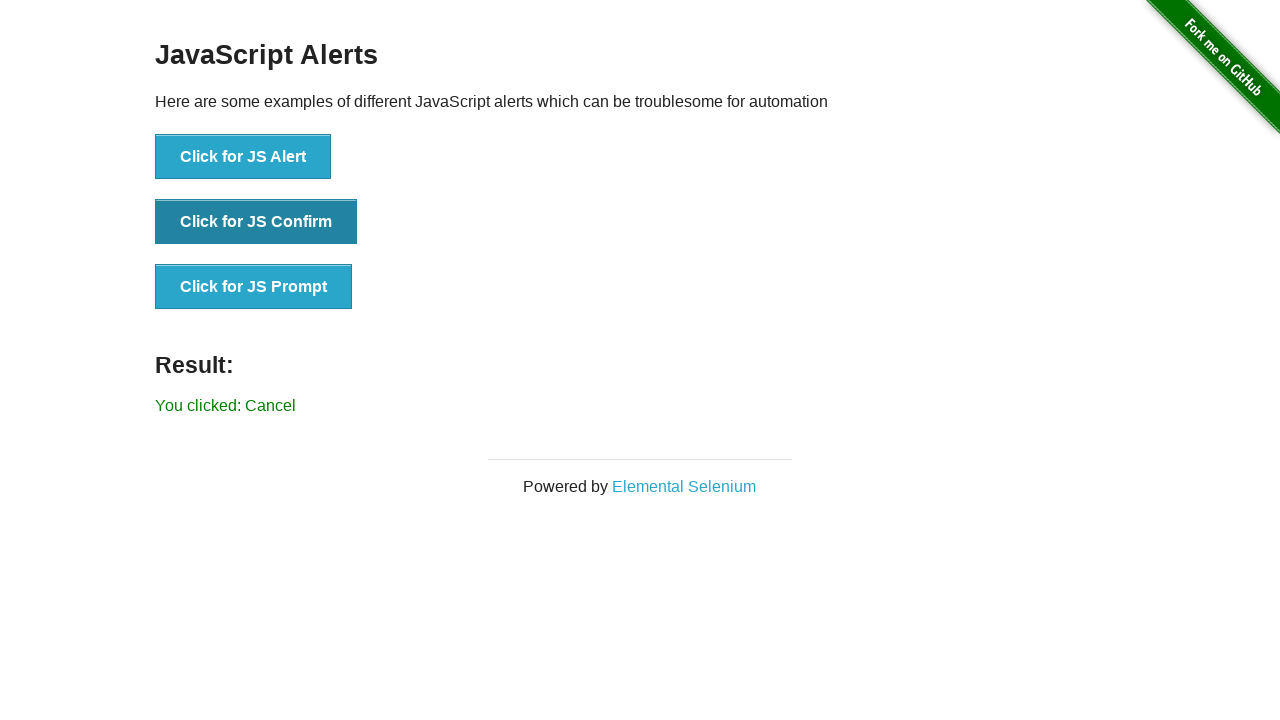